Tests checkbox functionality on Selenium's web form demo page by clicking a checkbox and submitting the form, then verifying the success message

Starting URL: https://www.selenium.dev/selenium/web/web-form.html

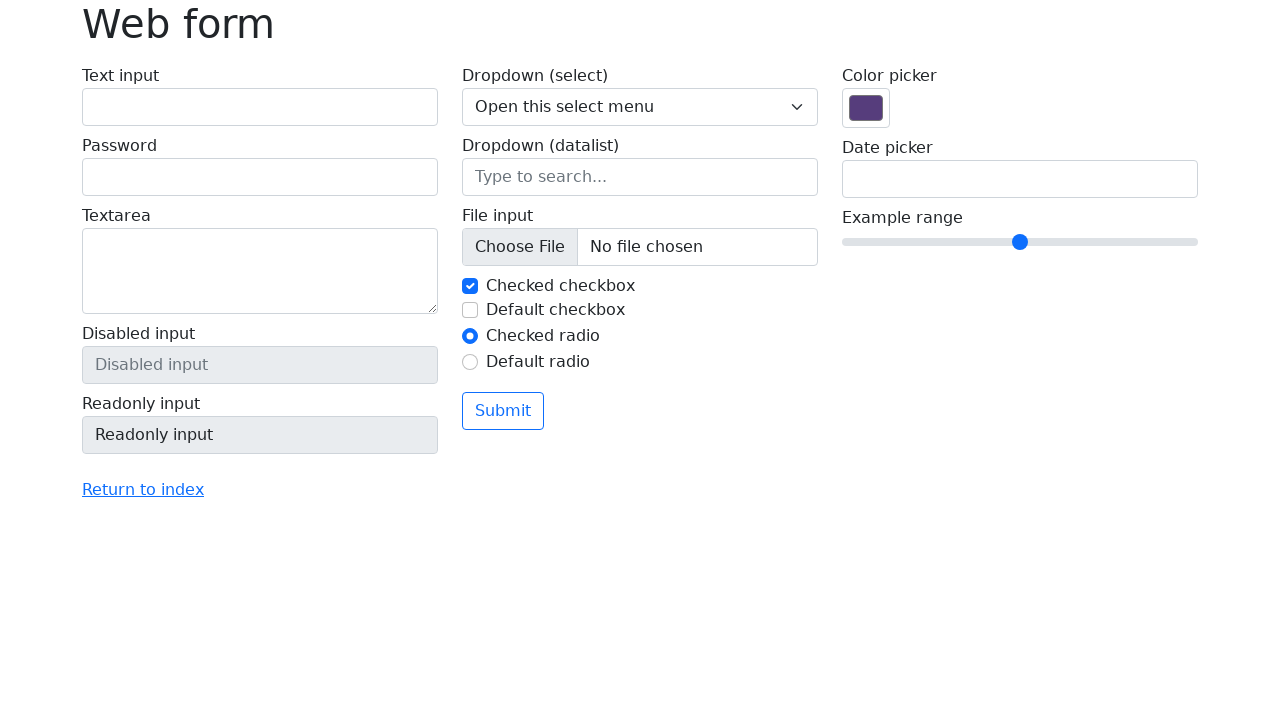

Navigated to Selenium web form demo page
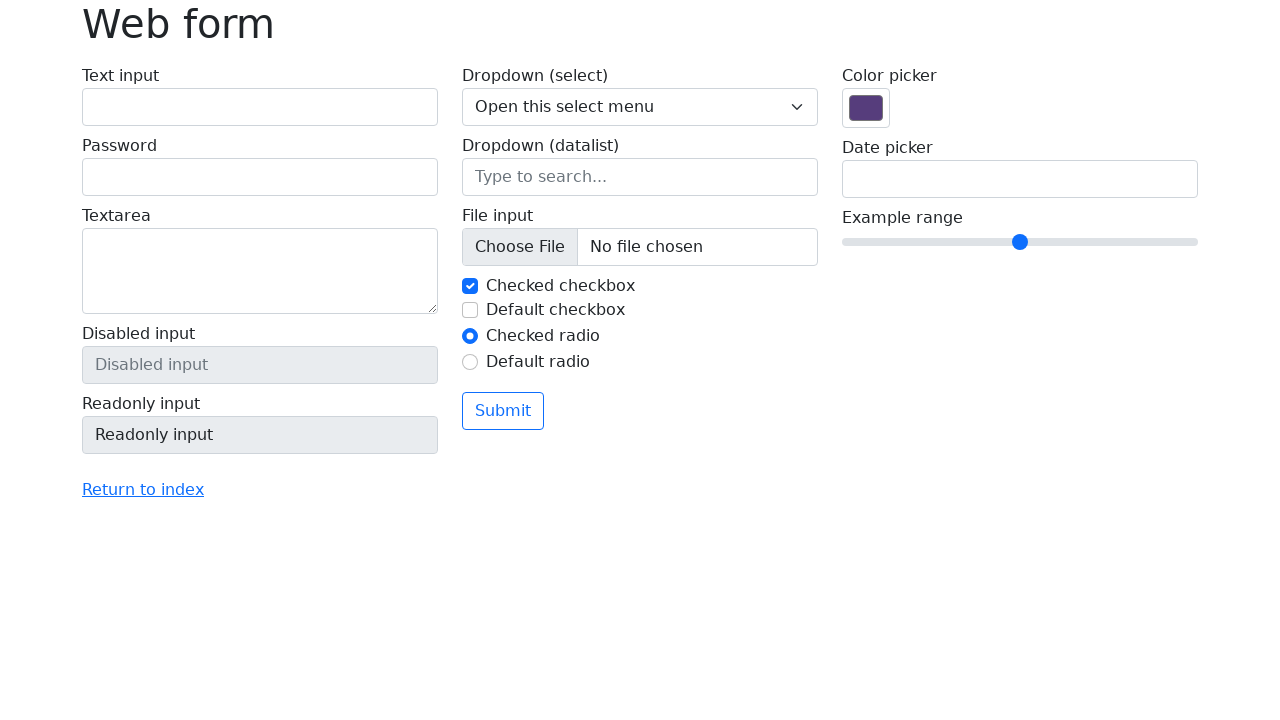

Clicked the checkbox at (470, 310) on #my-check-2
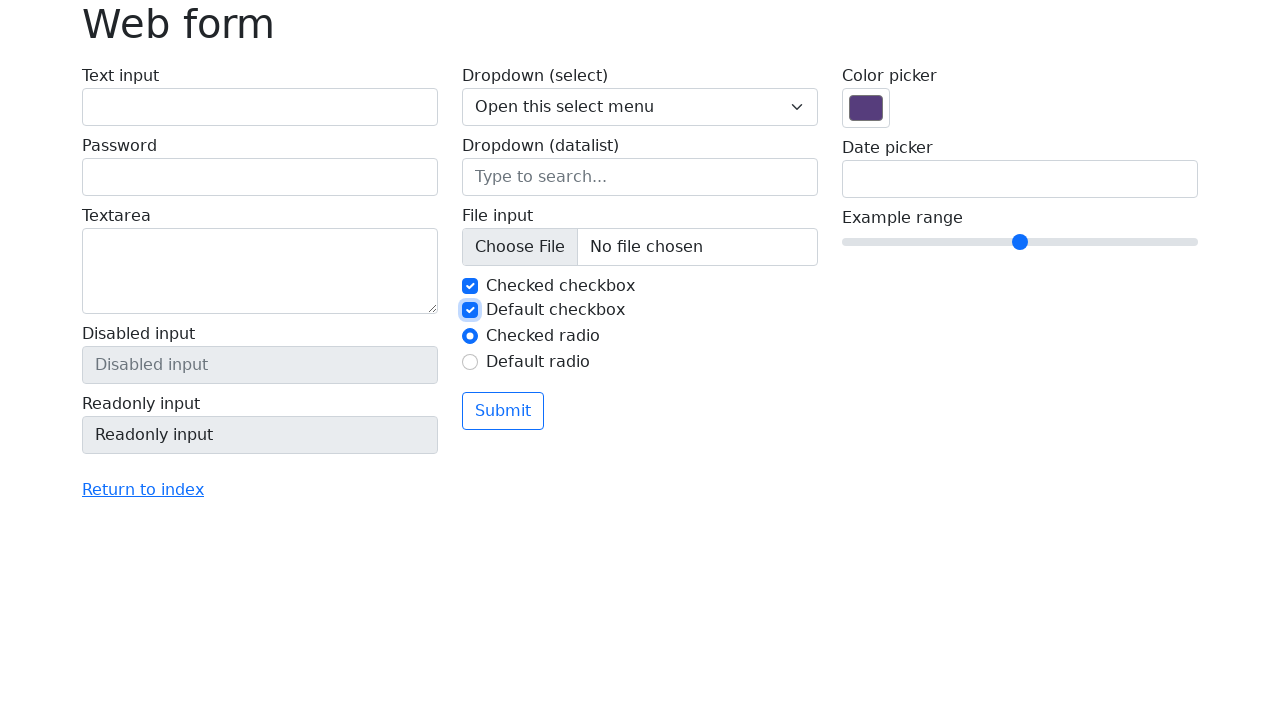

Clicked the submit button at (503, 411) on button.btn.btn-outline-primary.mt-3
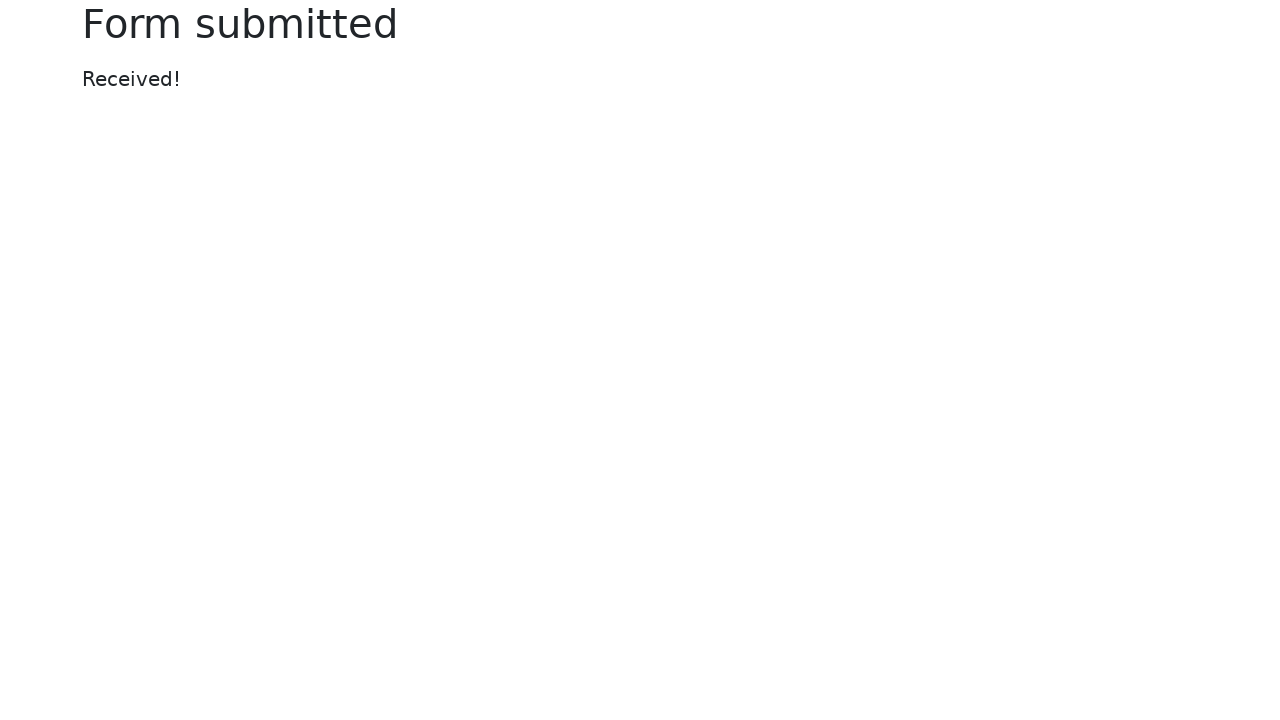

Success message appeared on the page
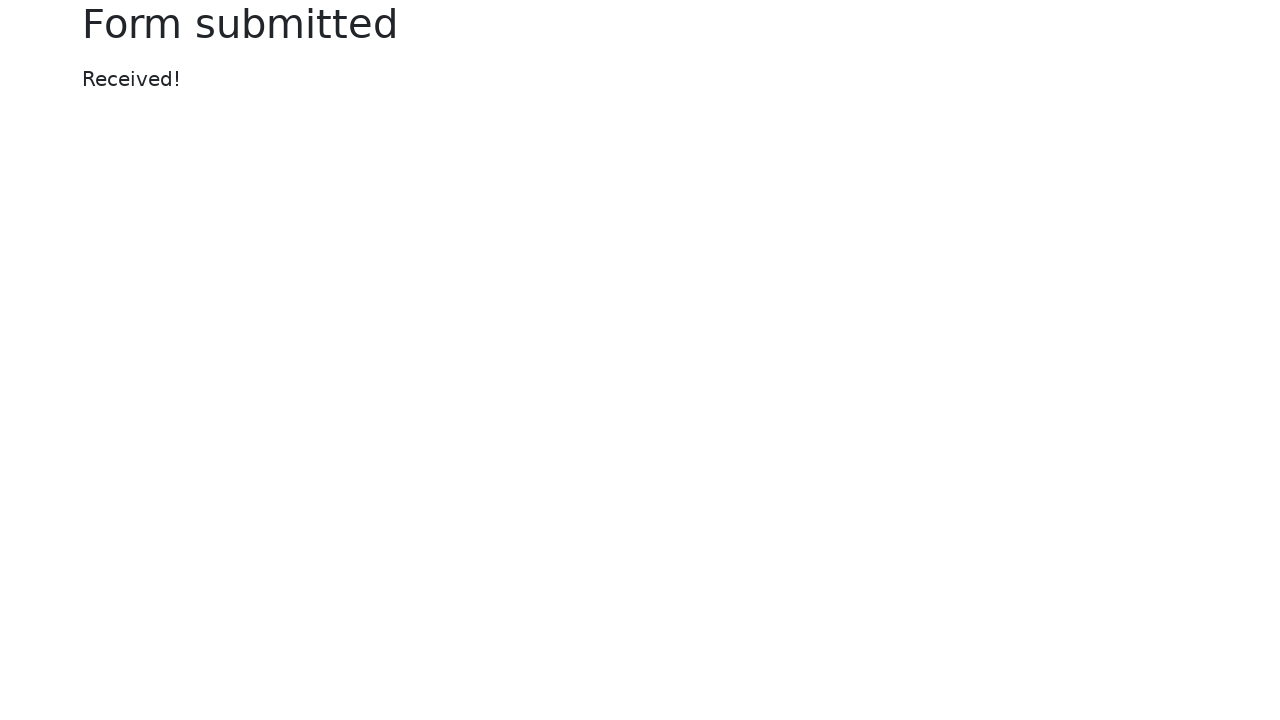

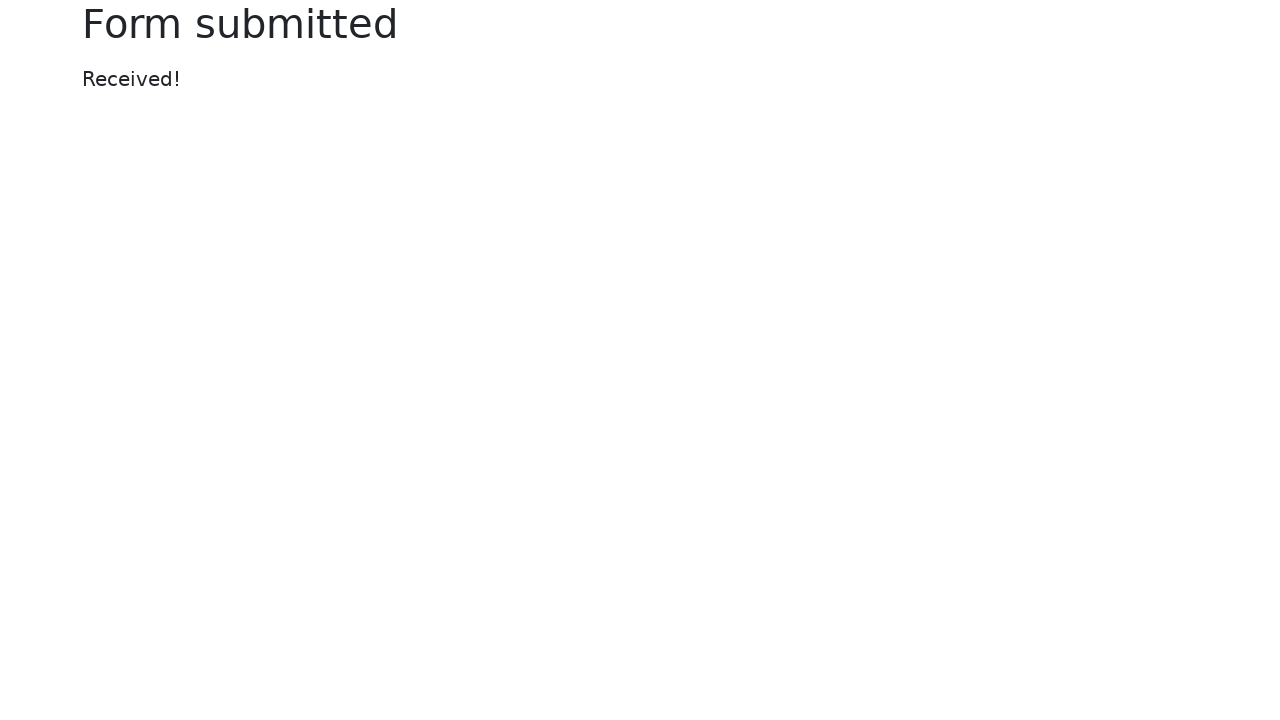